Tests dropdown menu handling by selecting an option and verifying dropdown contents

Starting URL: https://demo.automationtesting.in/Register.html

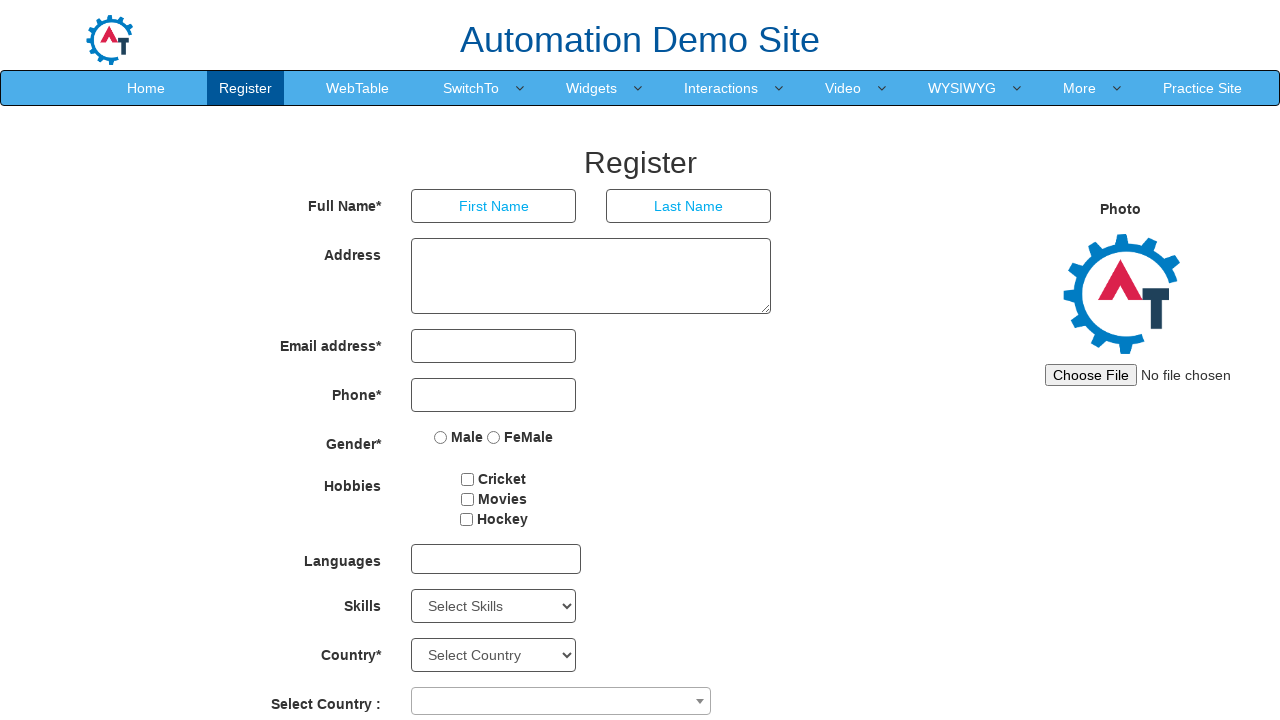

Selected 'C' option from Skills dropdown on #Skills
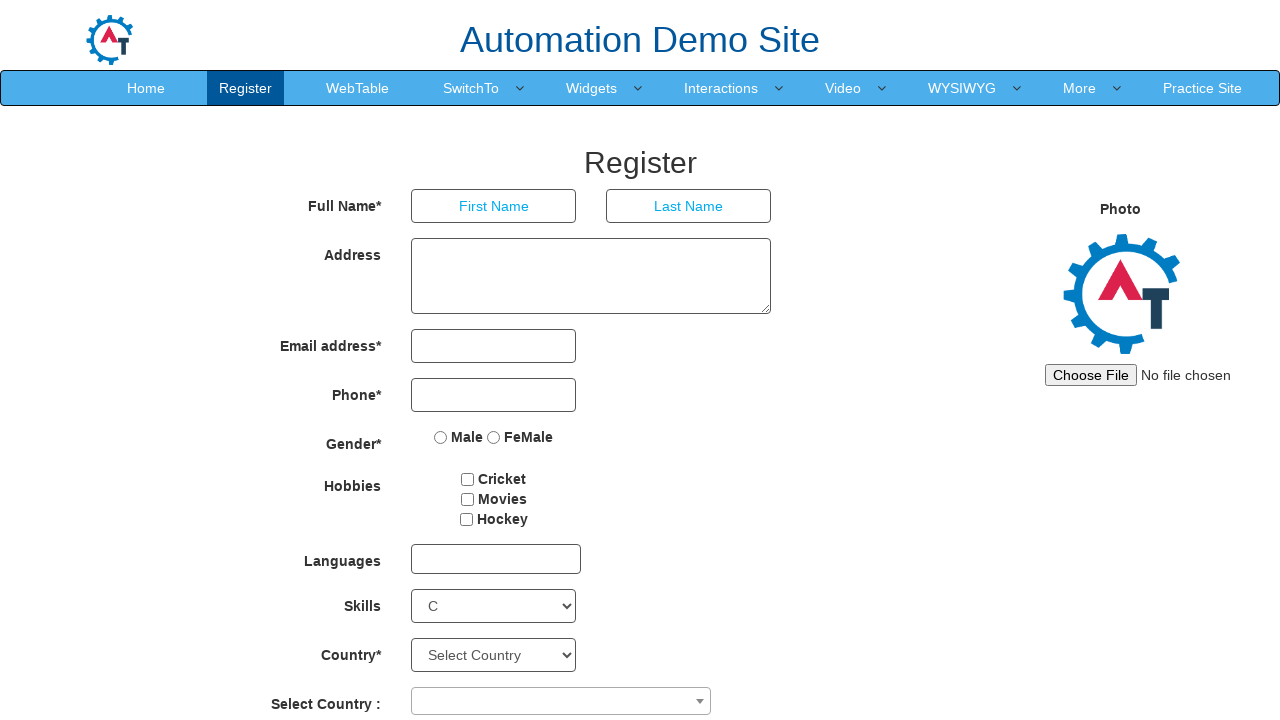

Retrieved dropdown text content to verify options
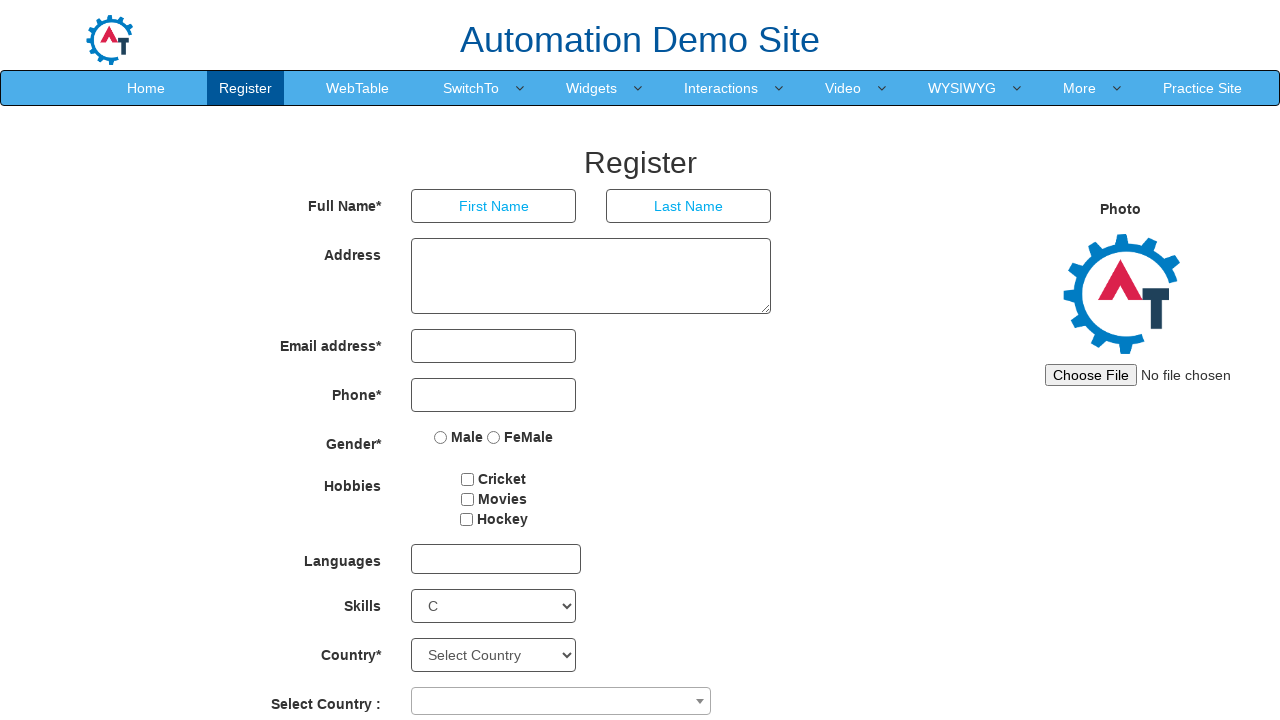

Verified that 'HTML' option exists in Skills dropdown
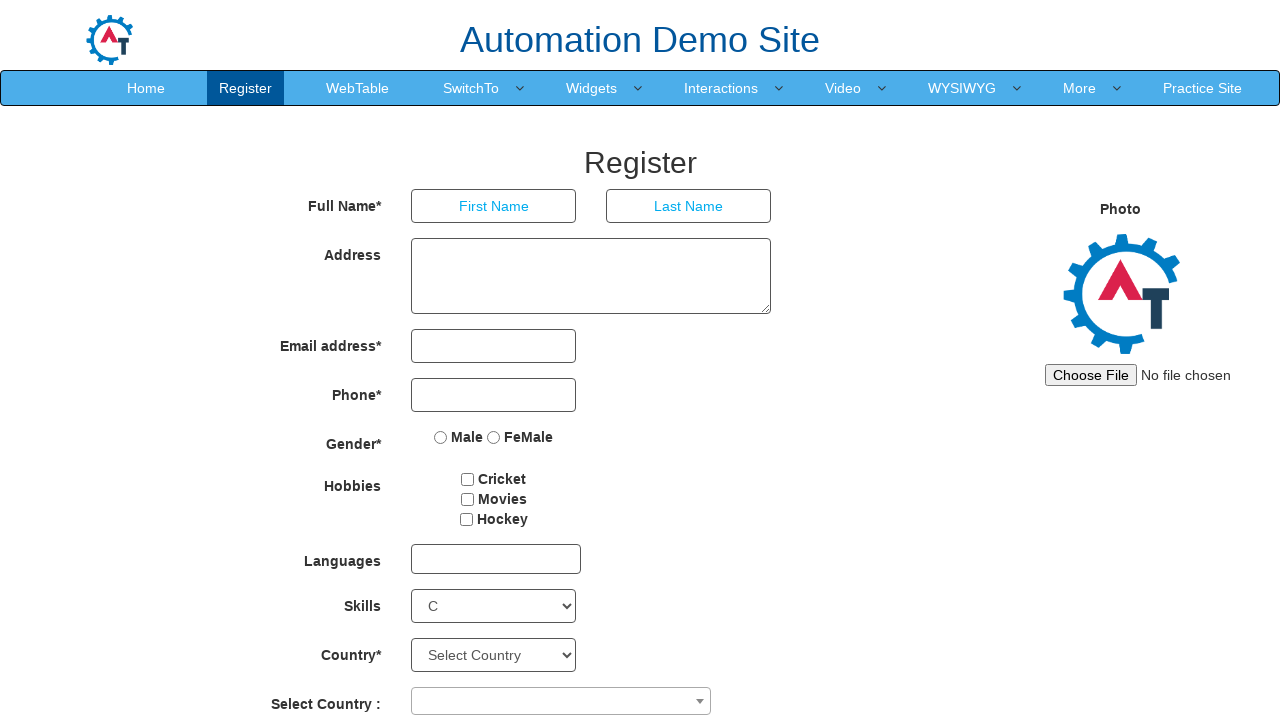

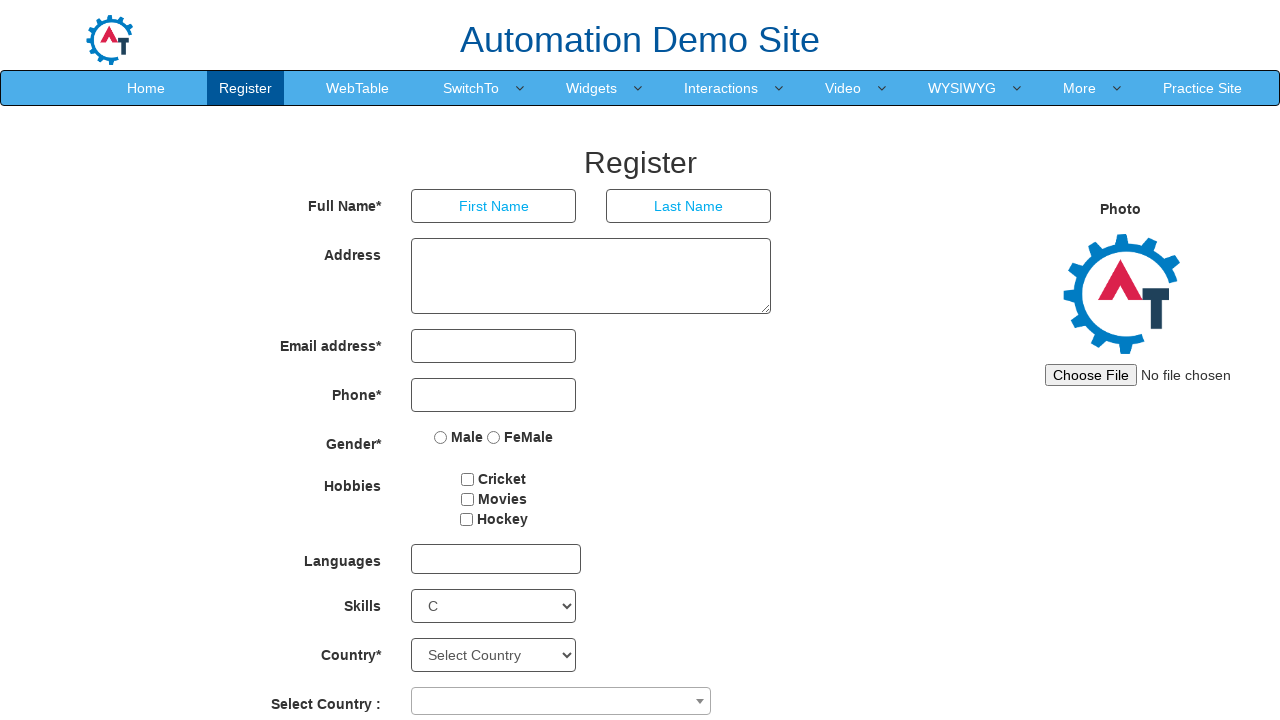